Tests selecting all four options in a vertical selectable list by clicking each option

Starting URL: http://demoqa.com/selectable

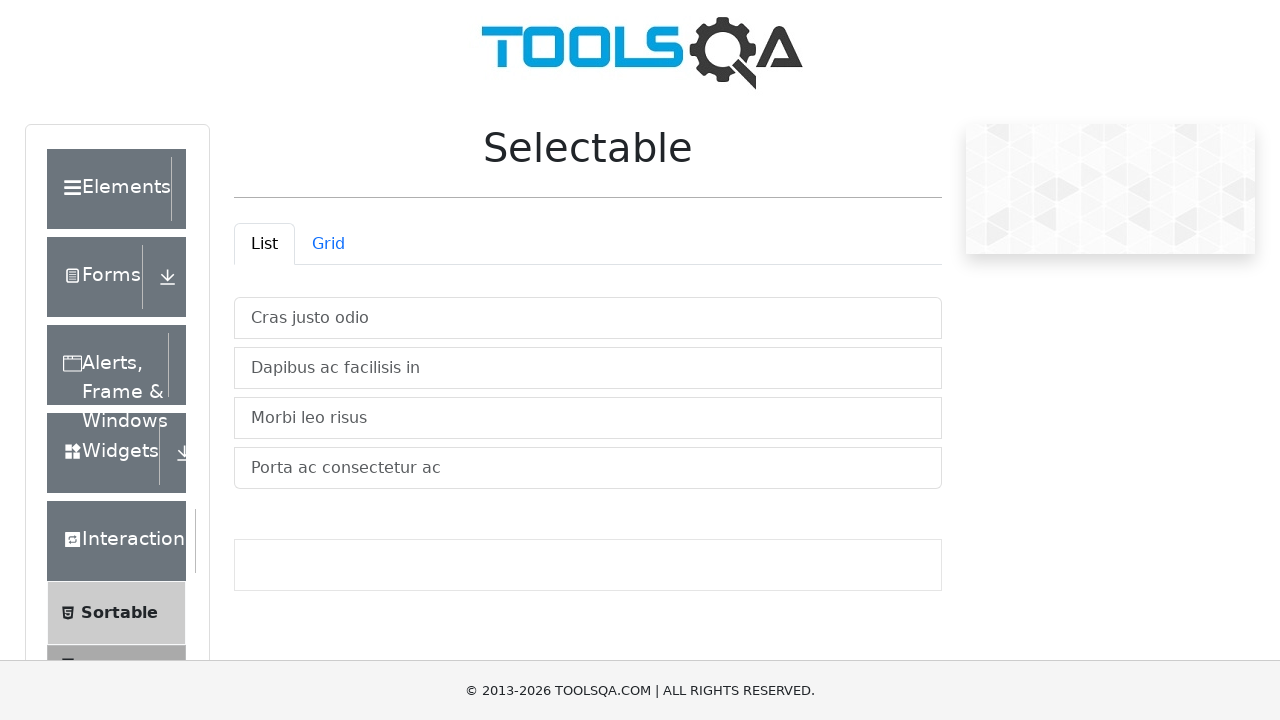

Located all selectable list items in vertical container
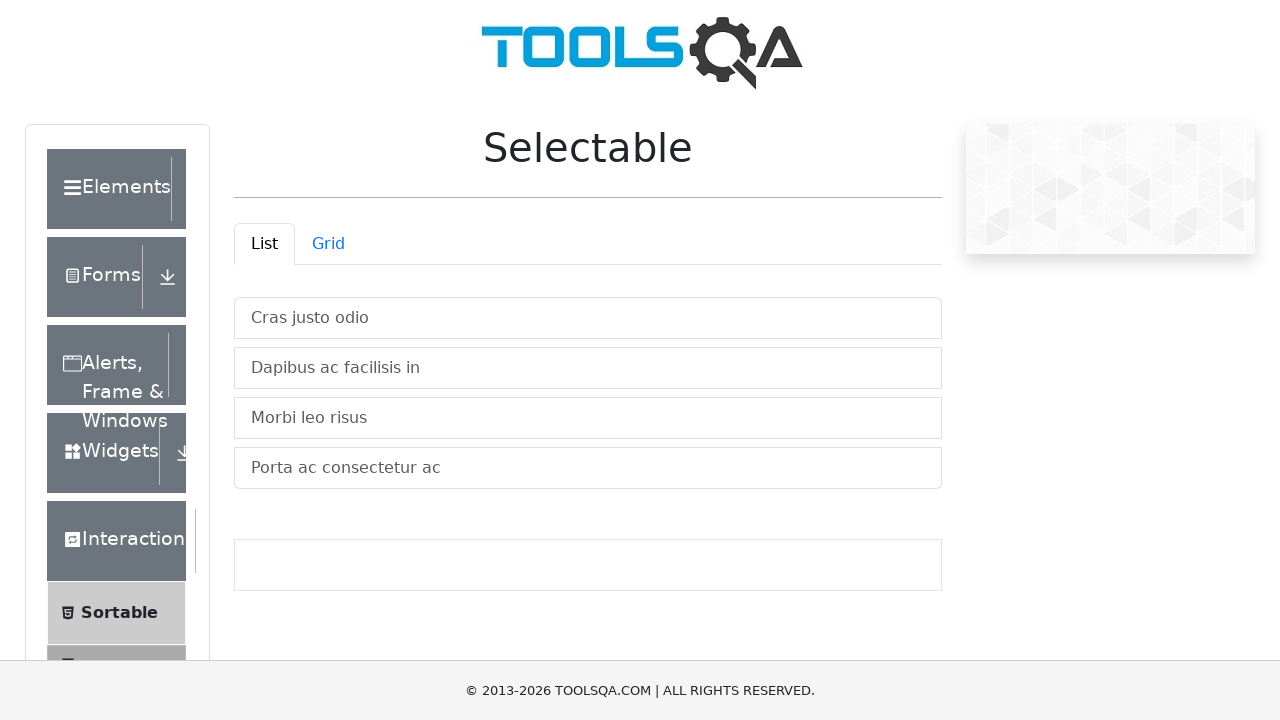

Clicked first option in the list at (588, 318) on xpath=//*[@id='verticalListContainer']/li >> nth=0
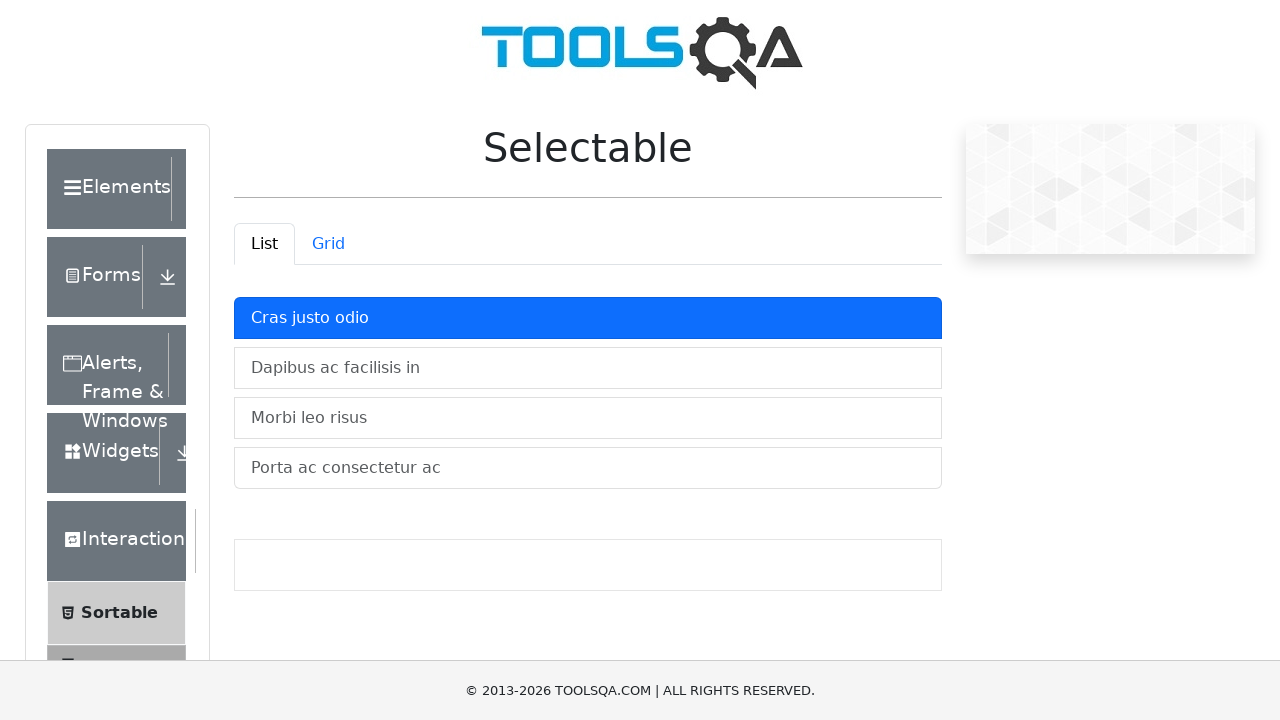

Clicked second option in the list at (588, 368) on xpath=//*[@id='verticalListContainer']/li >> nth=1
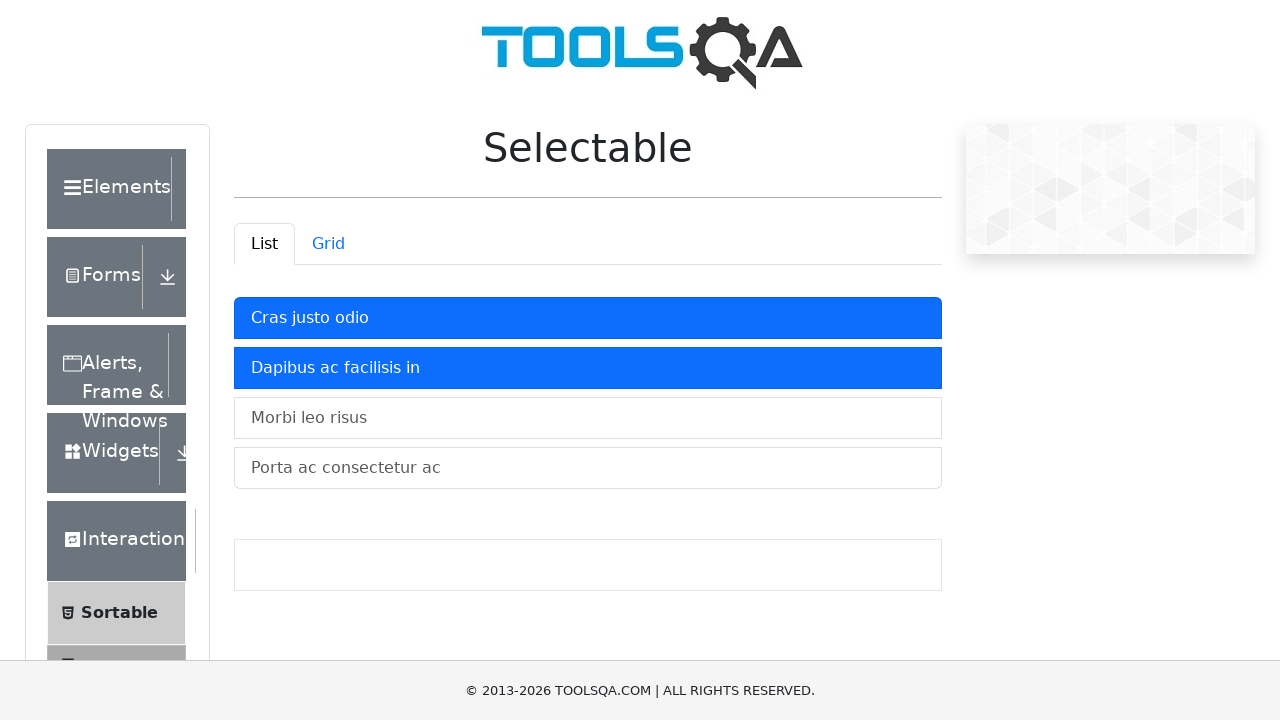

Clicked third option in the list at (588, 418) on xpath=//*[@id='verticalListContainer']/li >> nth=2
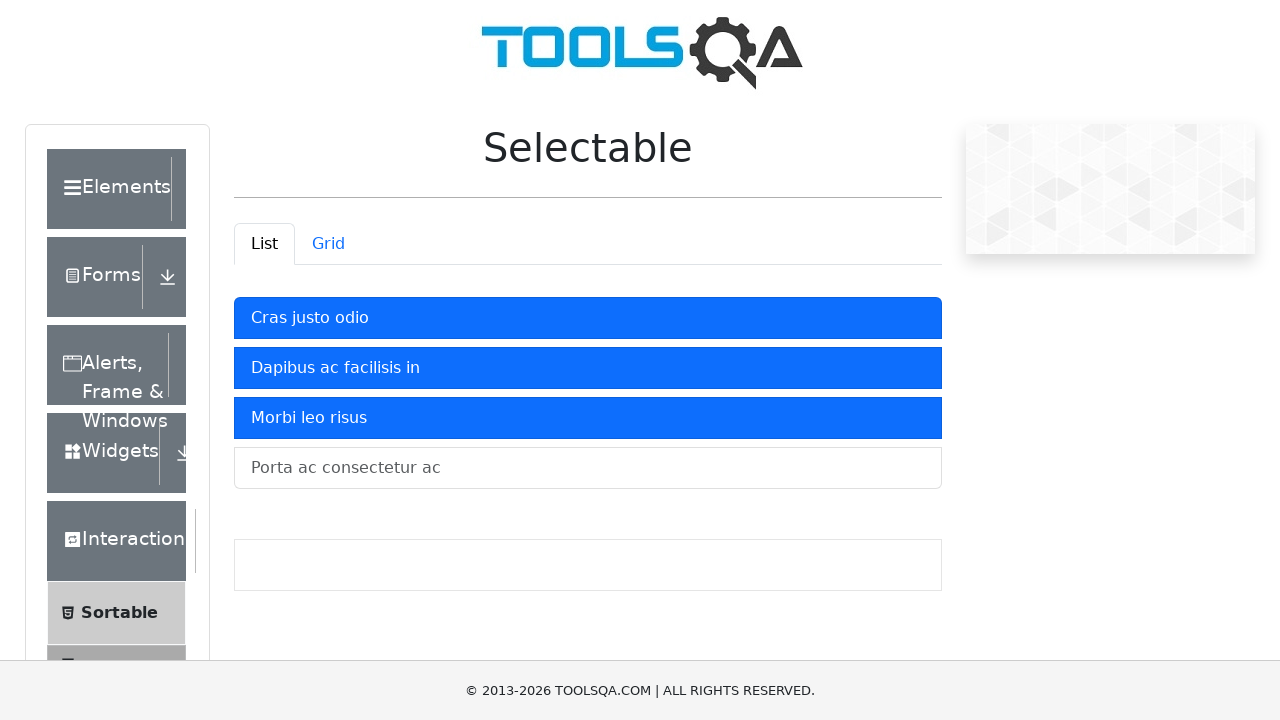

Clicked fourth option in the list at (588, 468) on xpath=//*[@id='verticalListContainer']/li >> nth=3
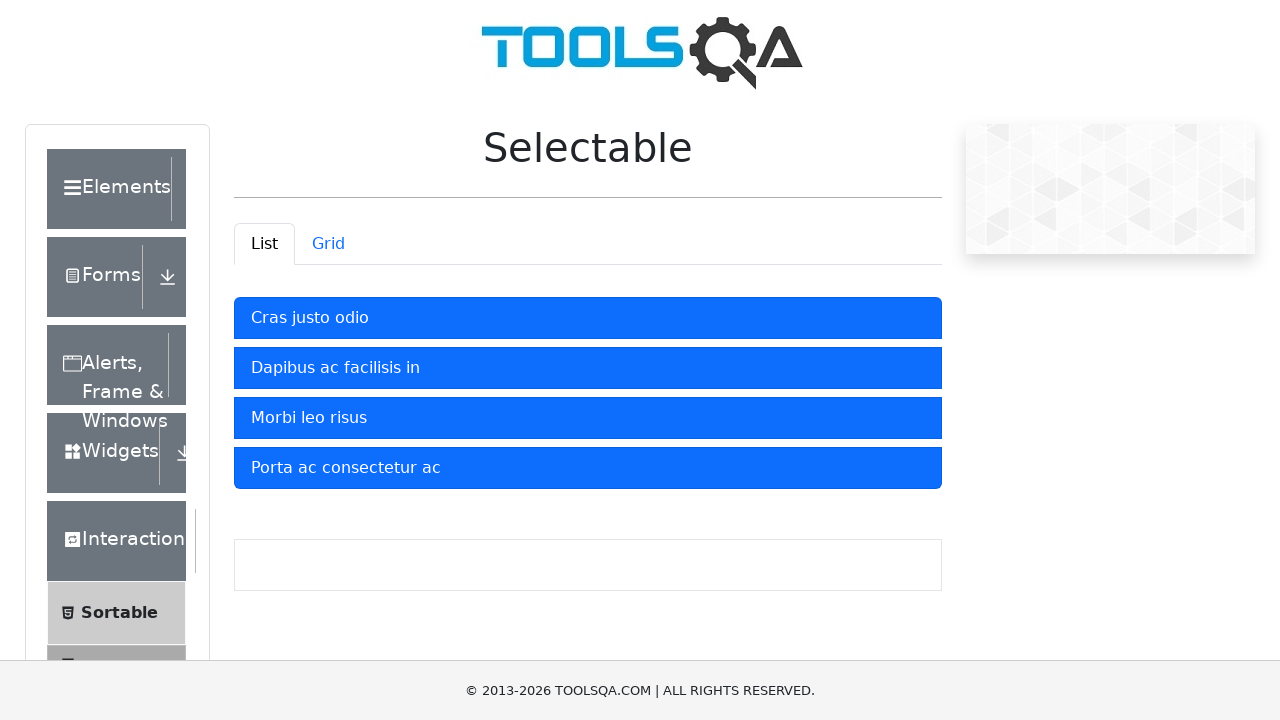

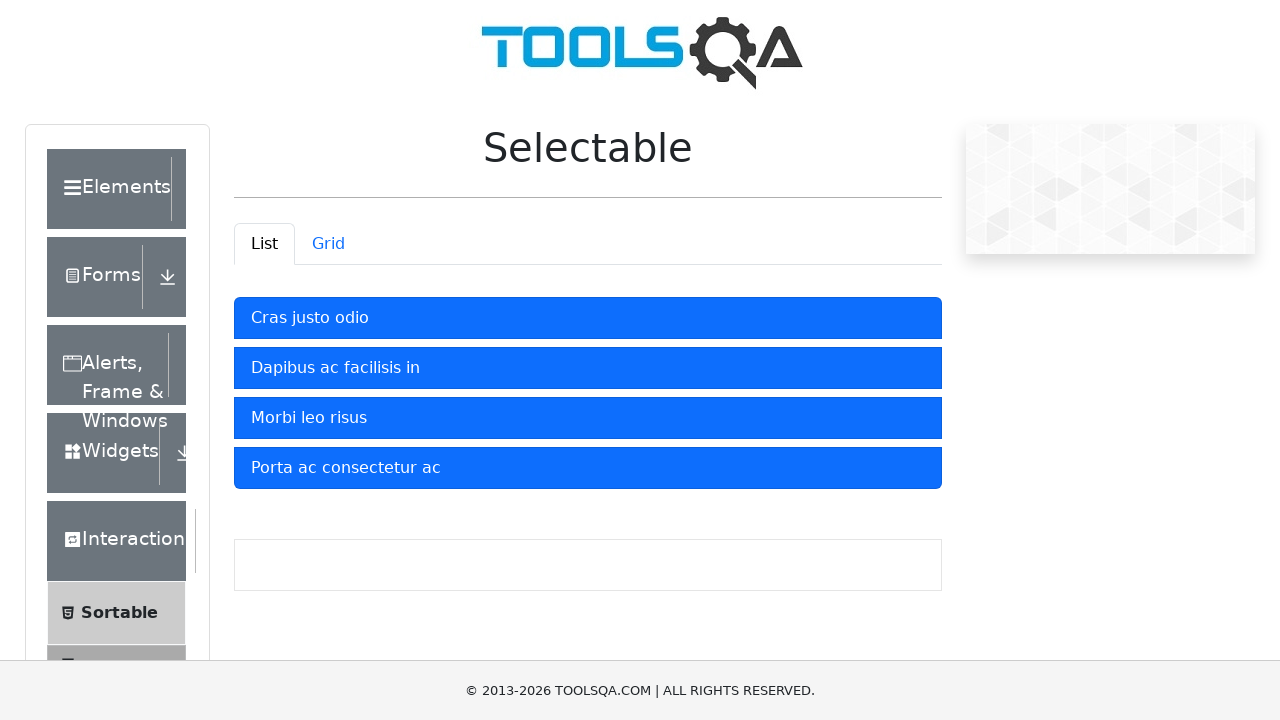